Tests a password reset and login flow by attempting login with incorrect credentials, resetting password through a form, and then logging in with correct credentials

Starting URL: https://rahulshettyacademy.com/locatorspractice/

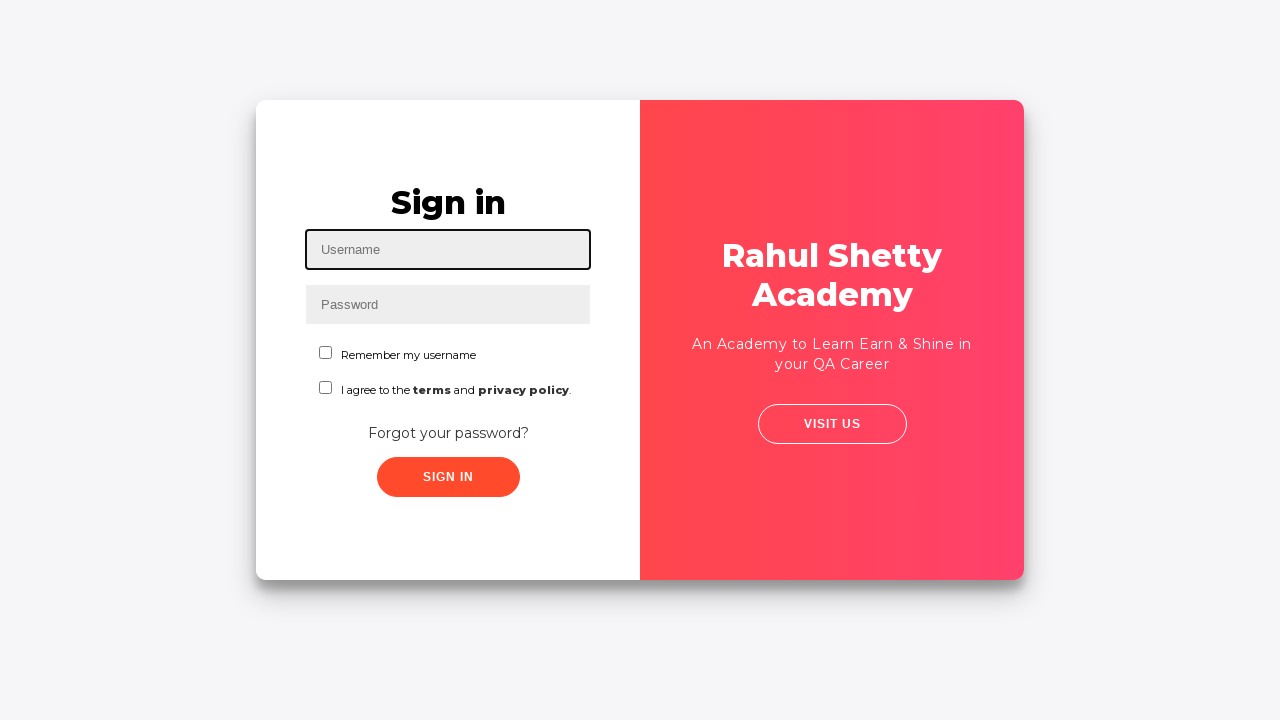

Filled username field with 'Joey' on #inputUsername
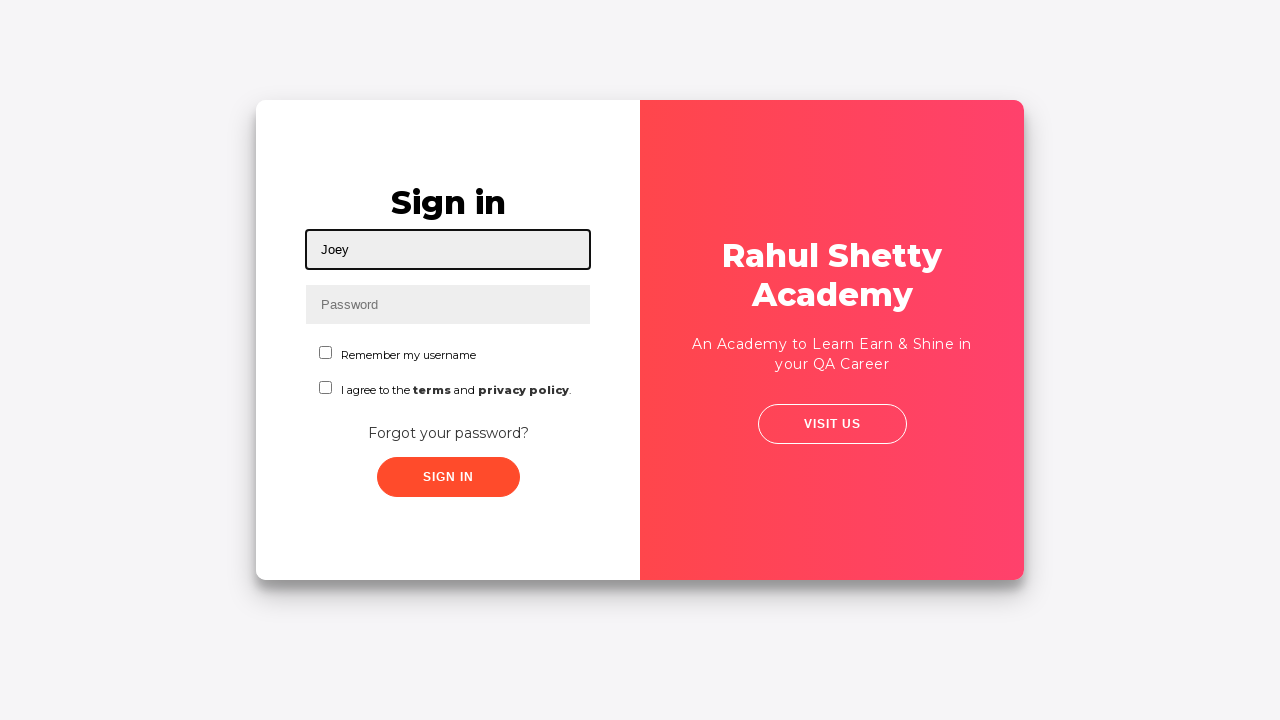

Filled password field with 'password' on input[name='inputPassword']
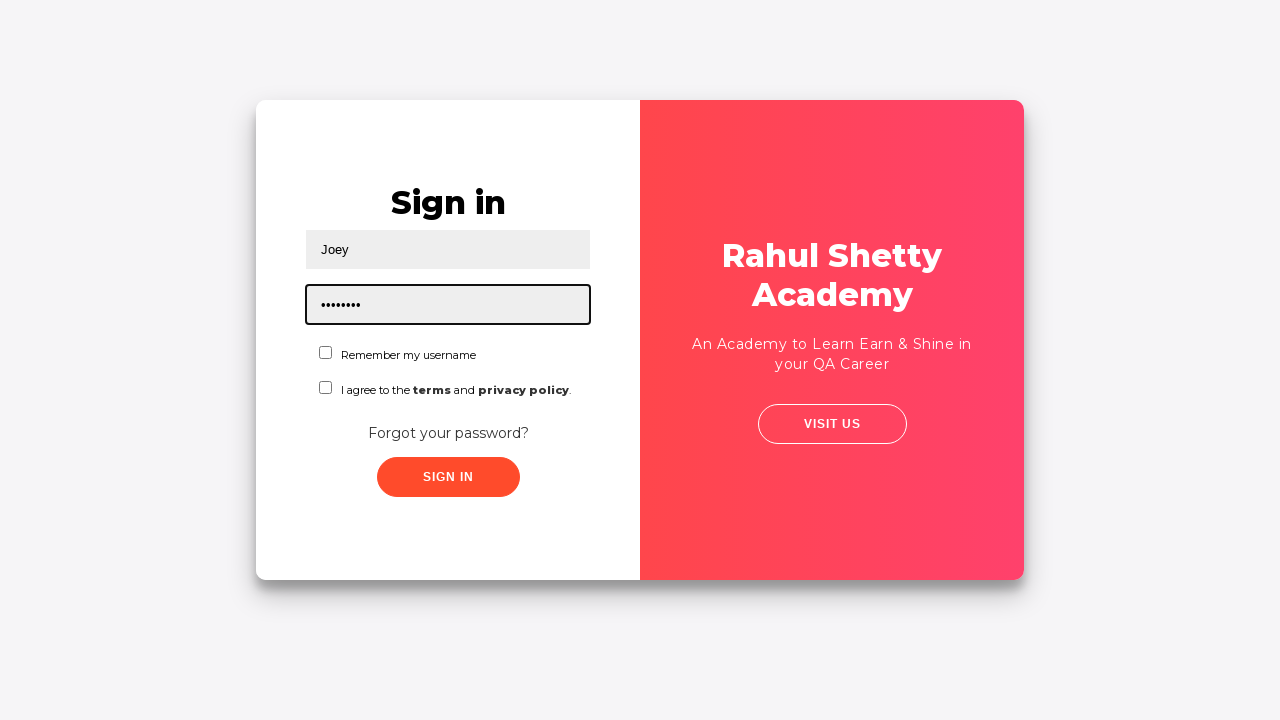

Clicked sign in button with incorrect credentials at (448, 477) on .signInBtn
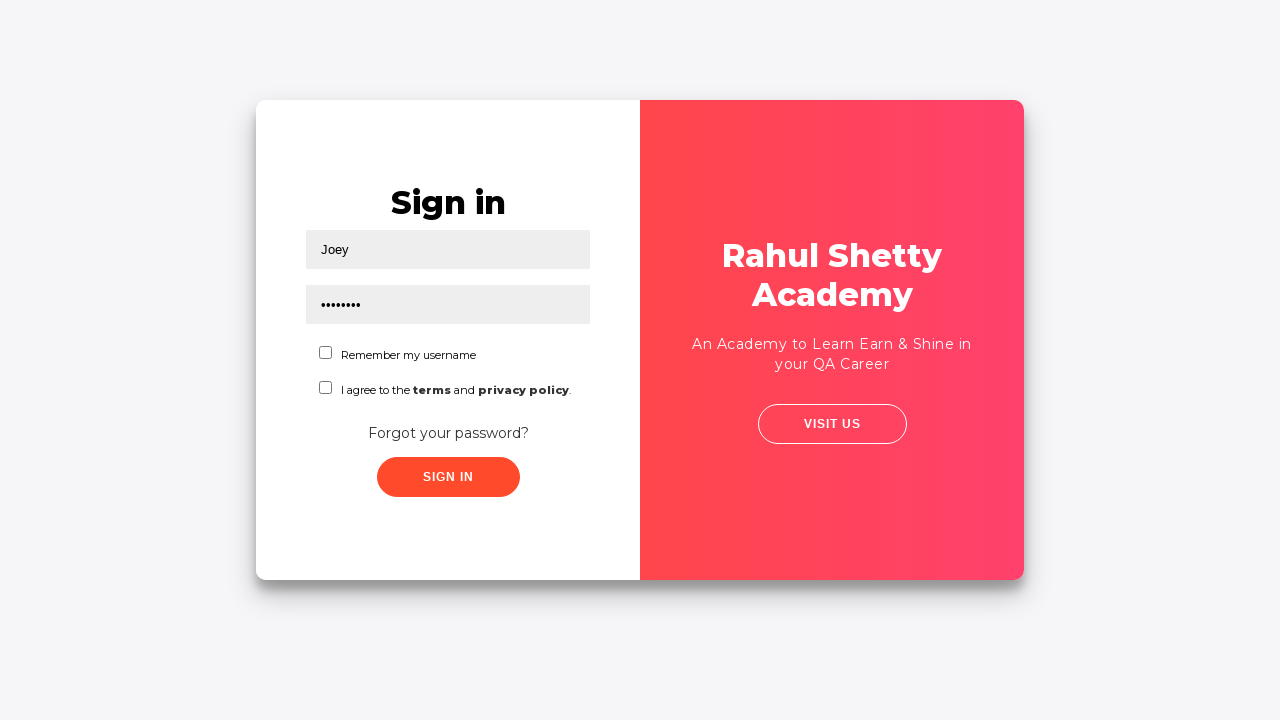

Clicked 'Forgot your password?' link at (448, 433) on text=Forgot your password?
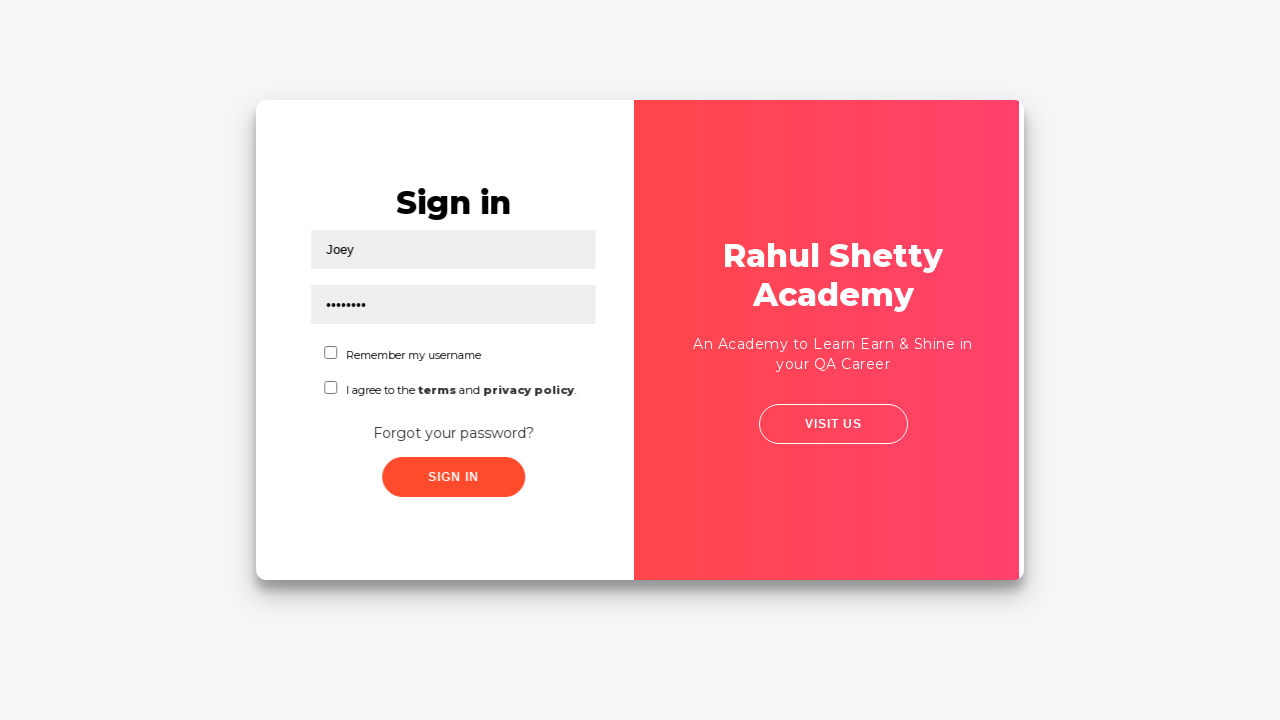

Filled name field with 'Joey' in password reset form on //input[@placeholder='Name']
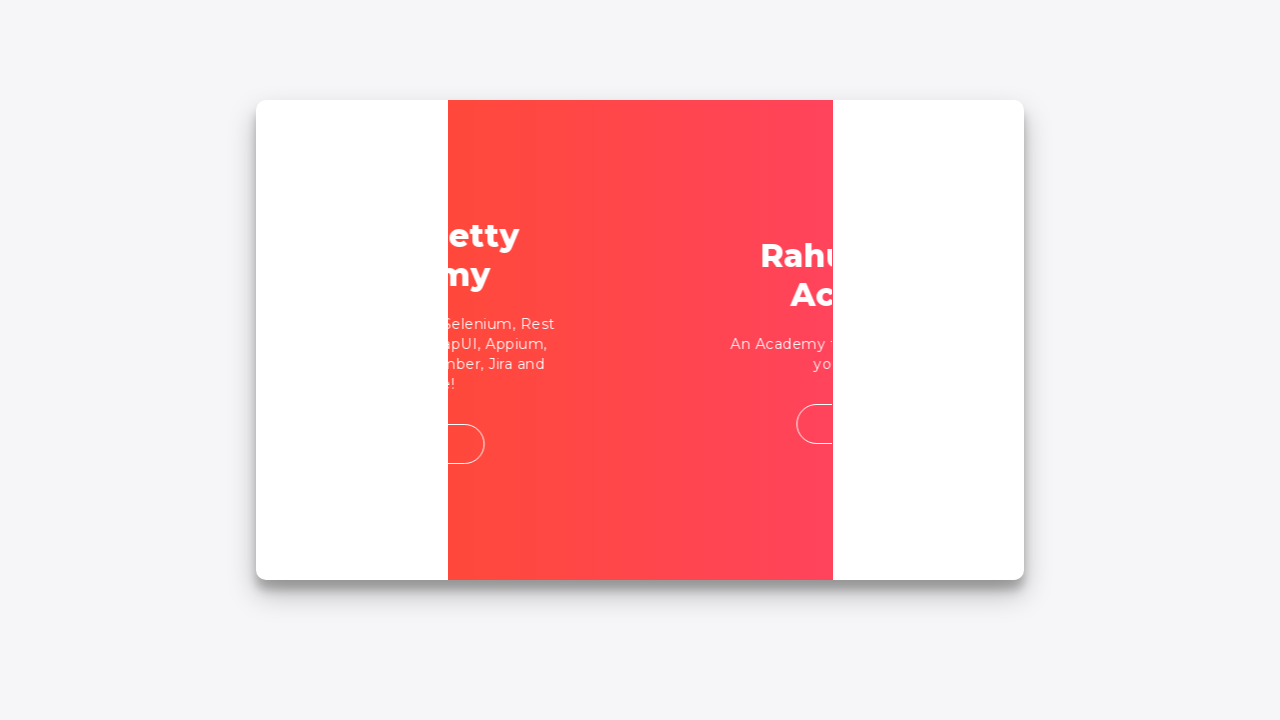

Filled email field with initial email address on //input[@placeholder='Email']
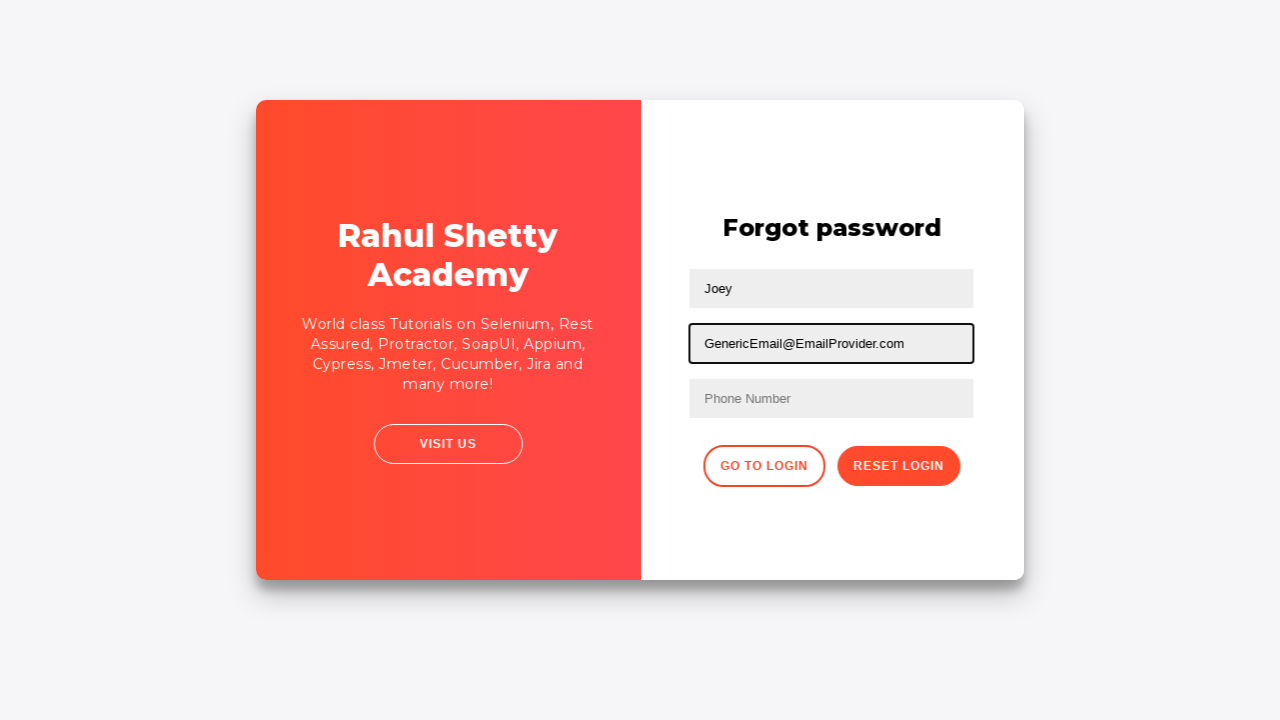

Cleared second text input field on //input[@type='text'][2]
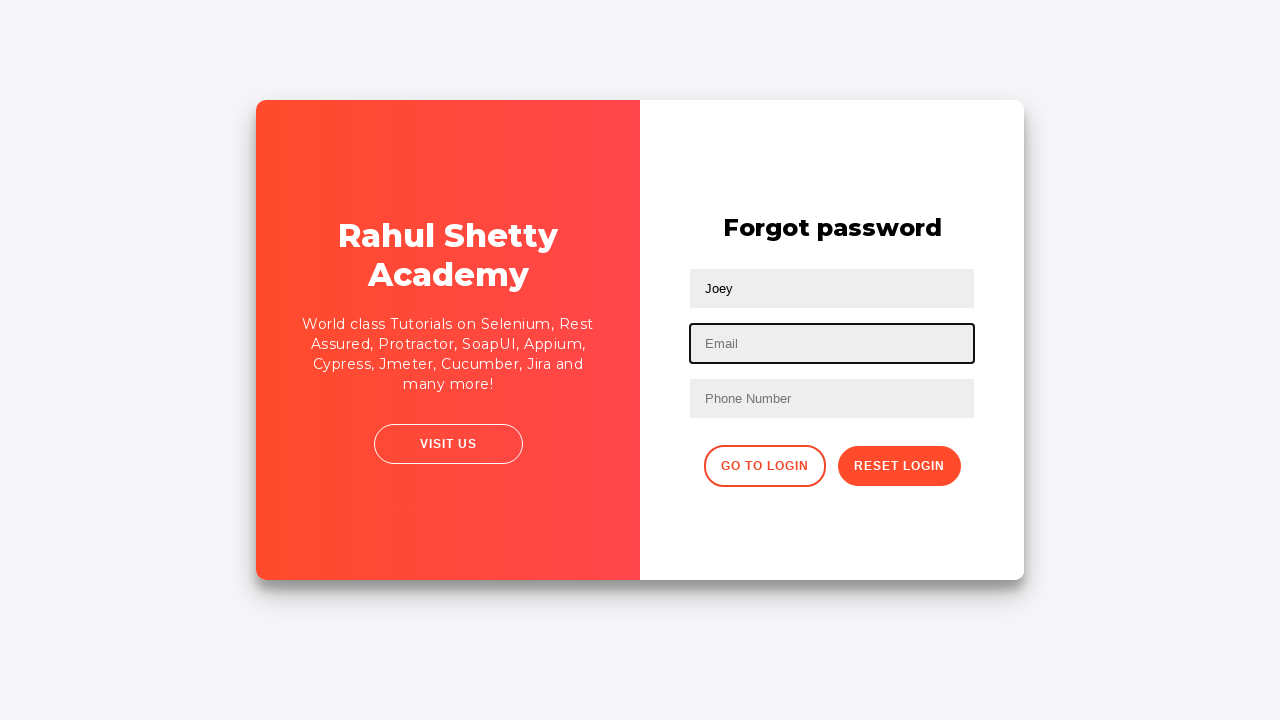

Filled email field with actual email address on input[placeholder='Email']
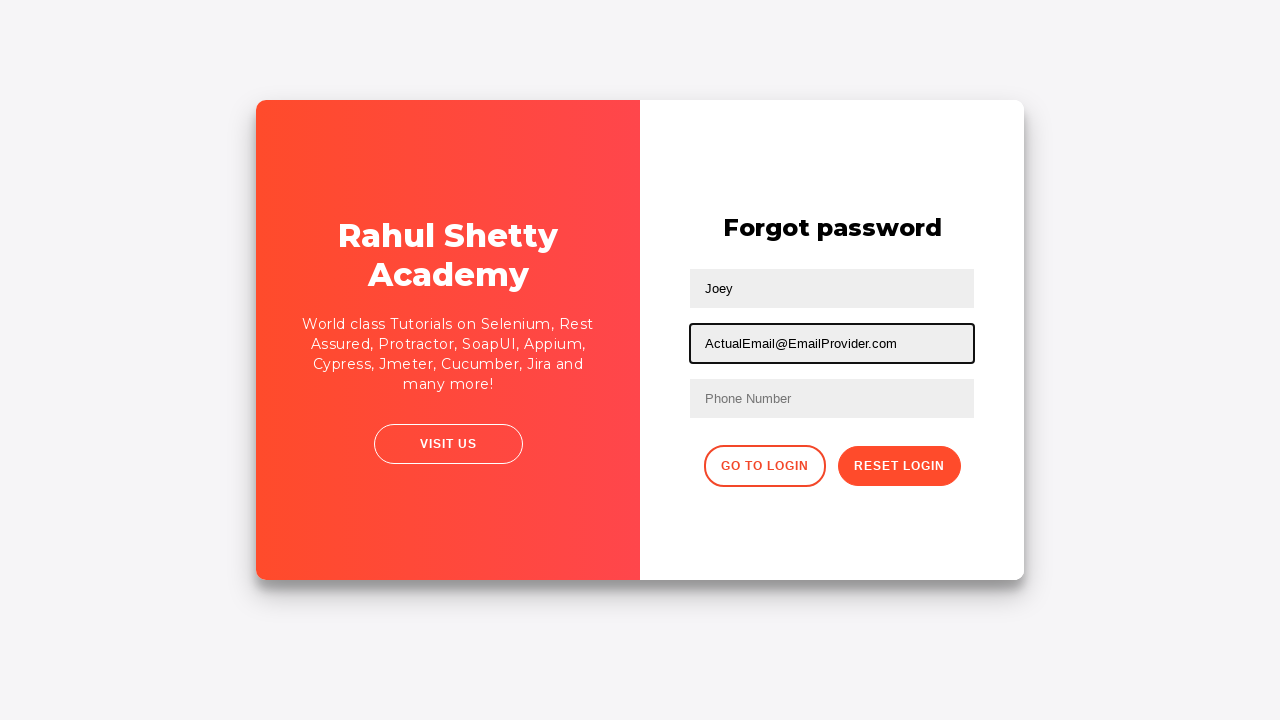

Cleared third text input field on input[type='text']:nth-child(3)
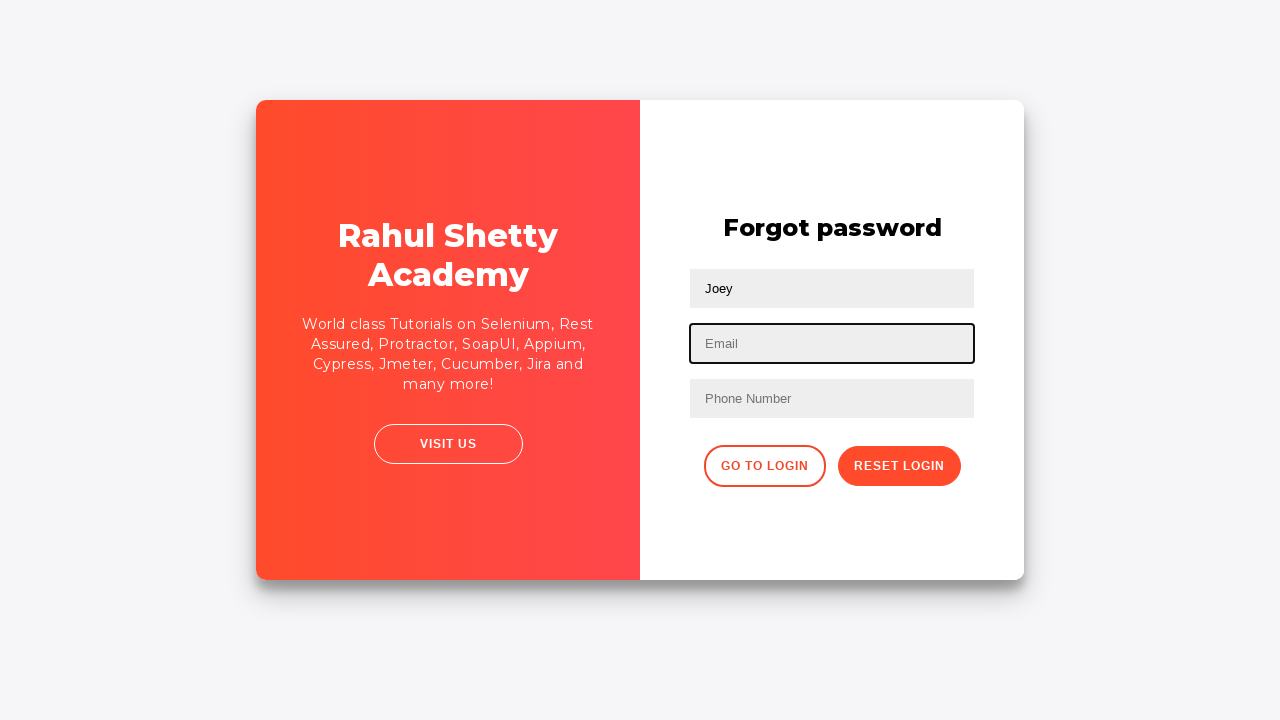

Filled email field with corrected email address on //input[@placeholder='Email']
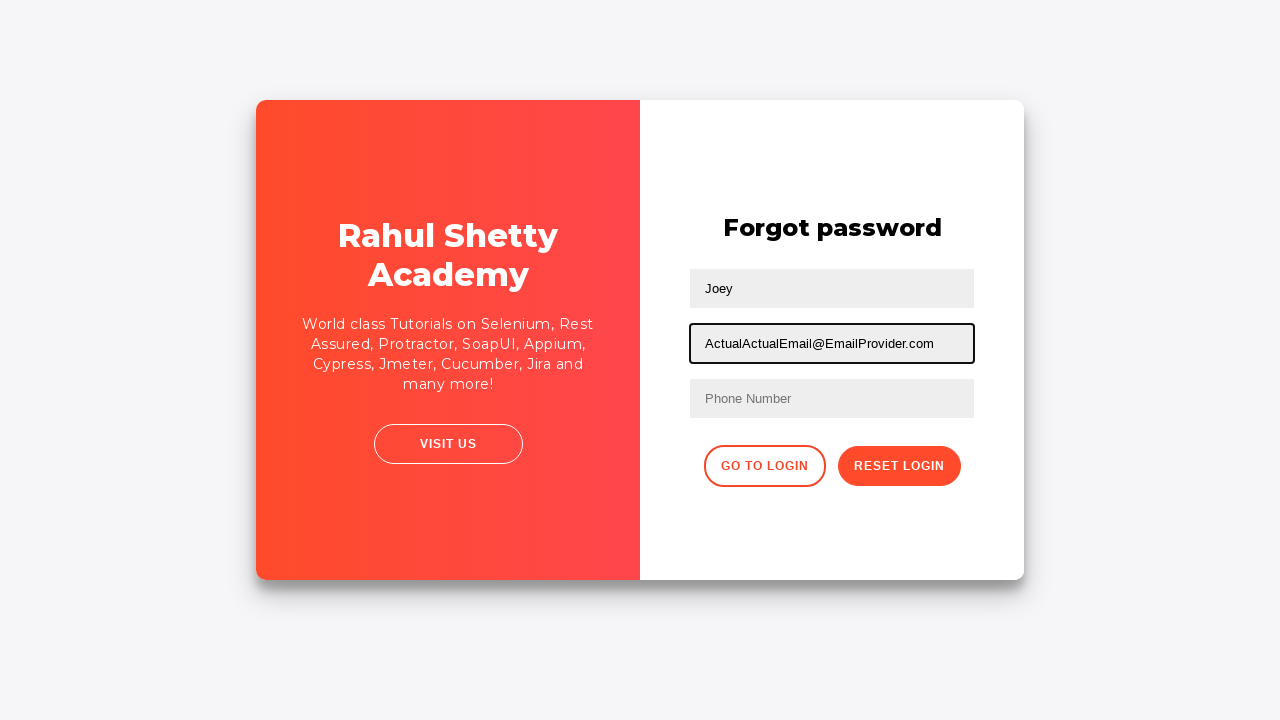

Filled phone number field with '1111111111' on //form/input[3]
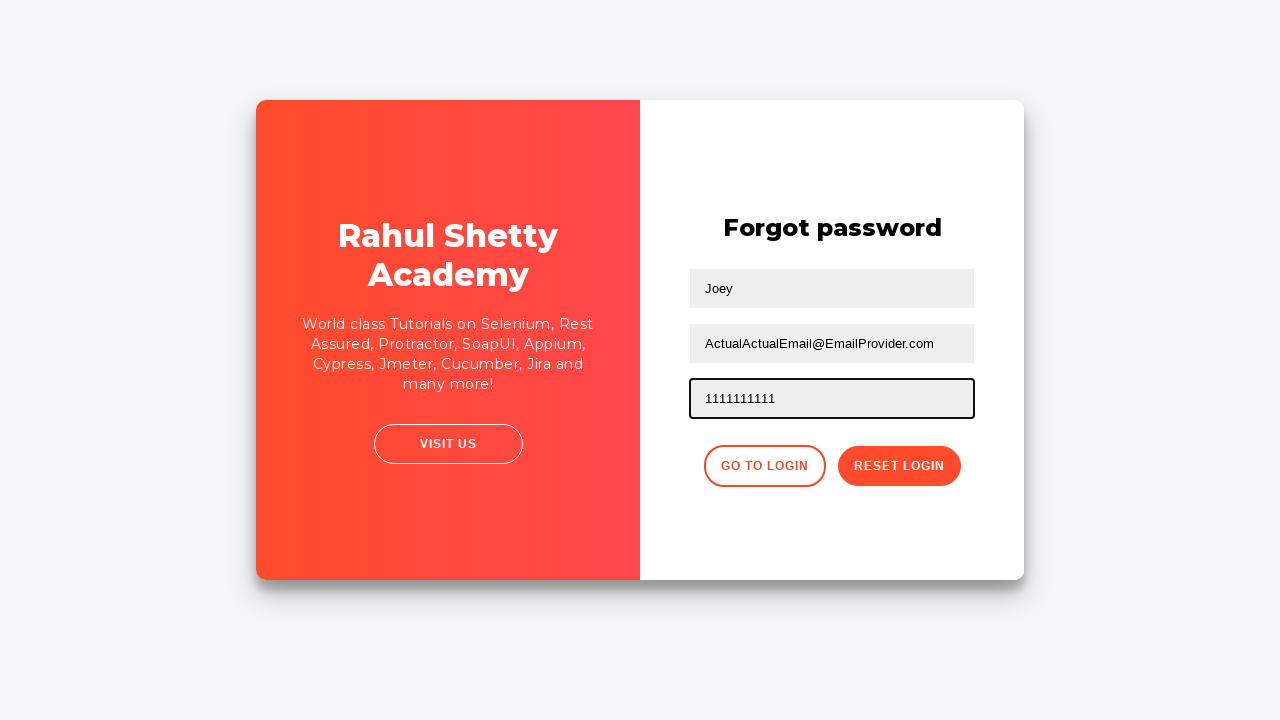

Waited 1 second for animation
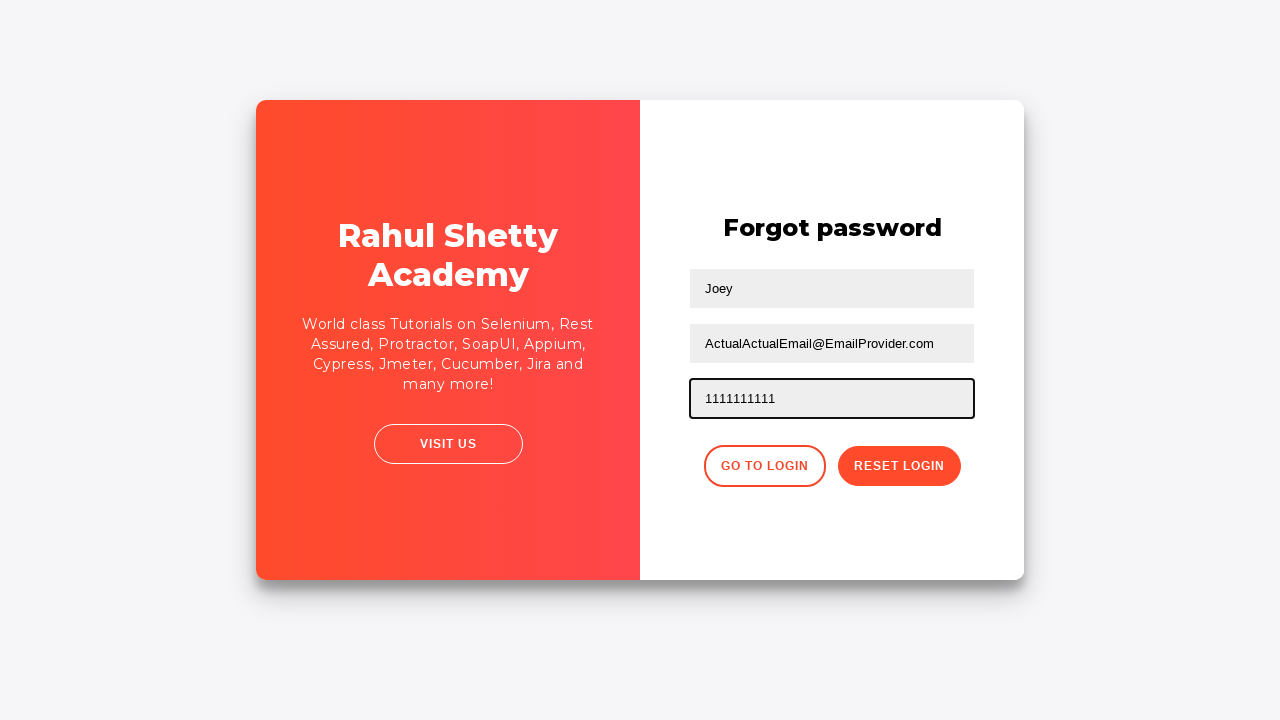

Clicked reset password button to submit form at (899, 466) on .reset-pwd-btn
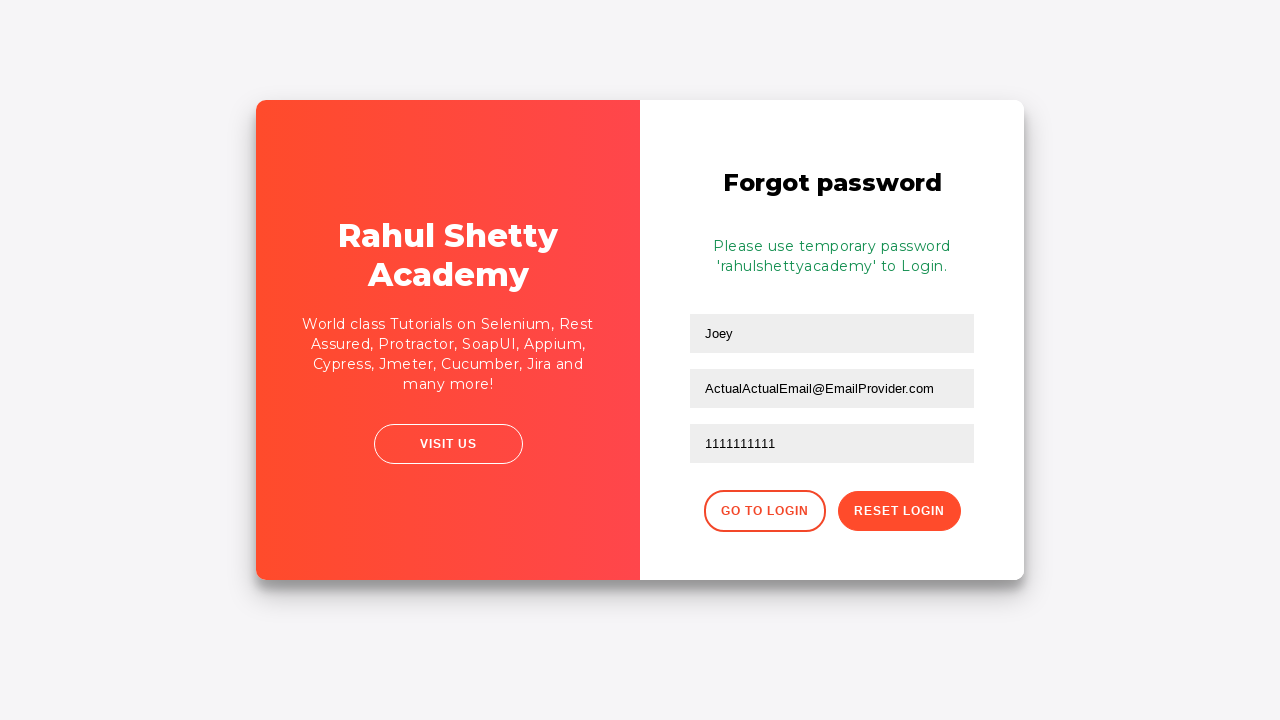

Clicked button to return to login page at (764, 511) on .go-to-login-btn
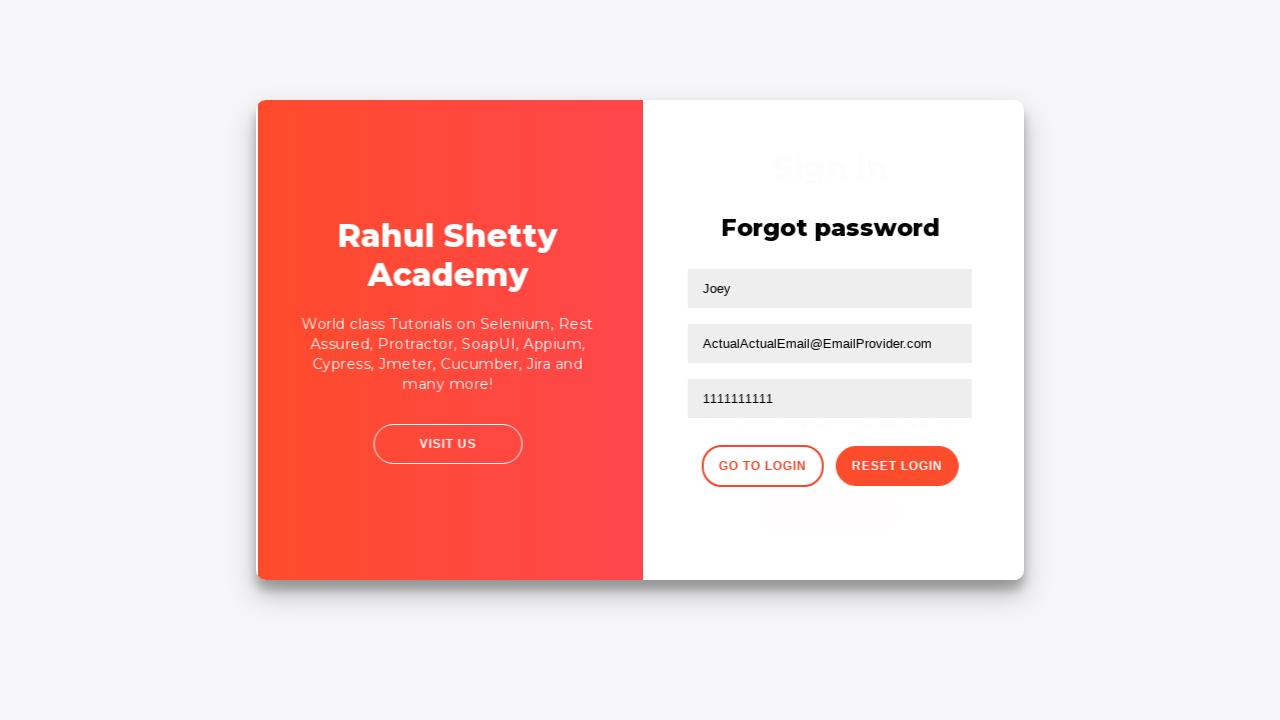

Waited 1 second for page transition
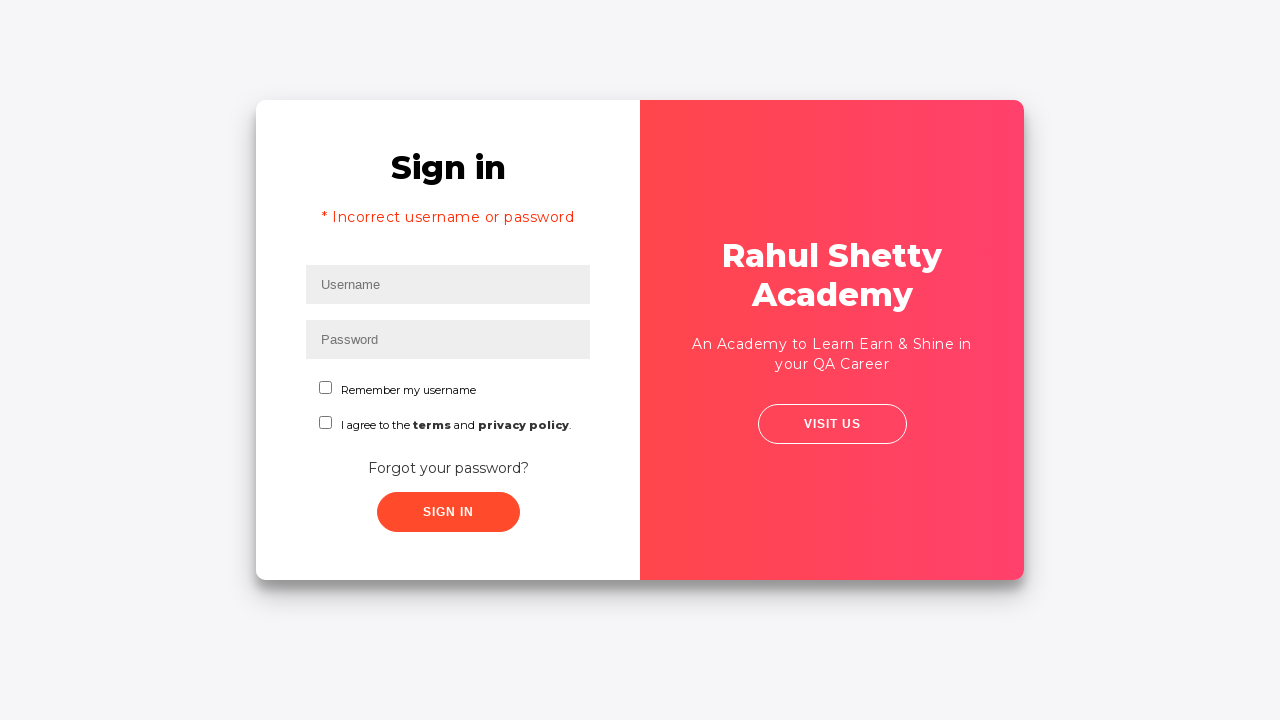

Filled username field with 'rahul' on #inputUsername
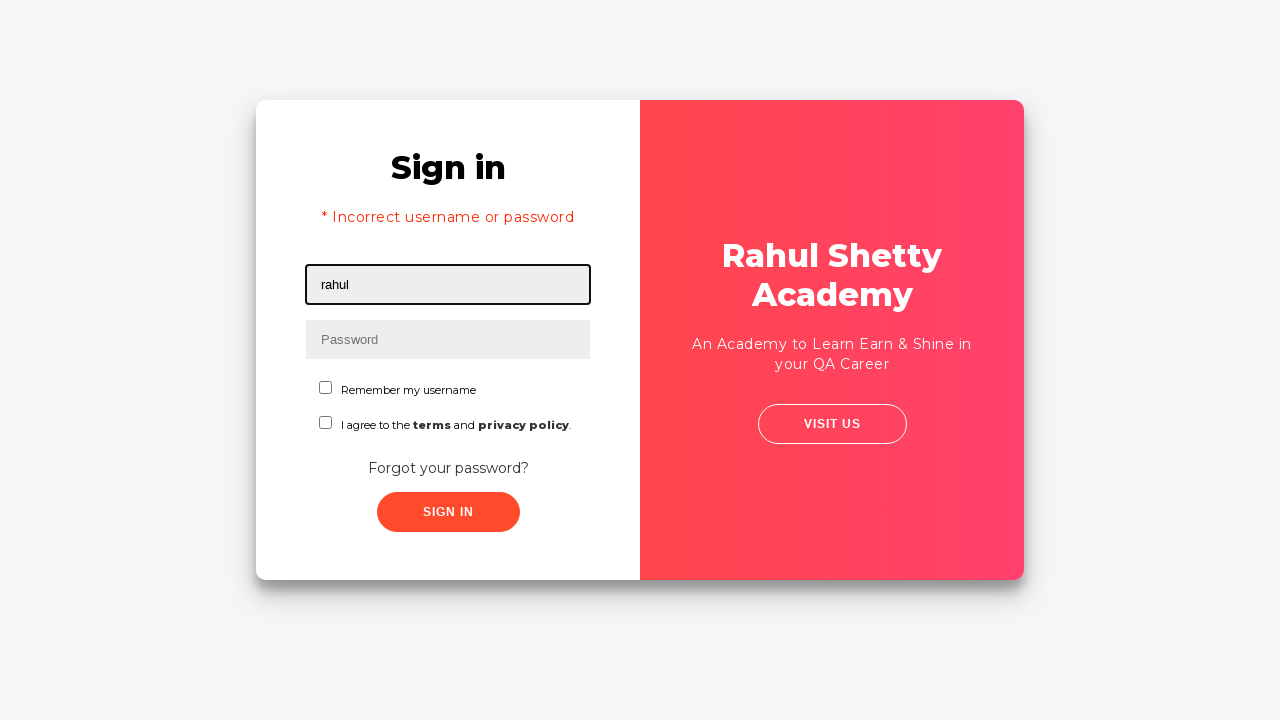

Filled password field with 'rahulshettyacademy' on input[type*='pass']
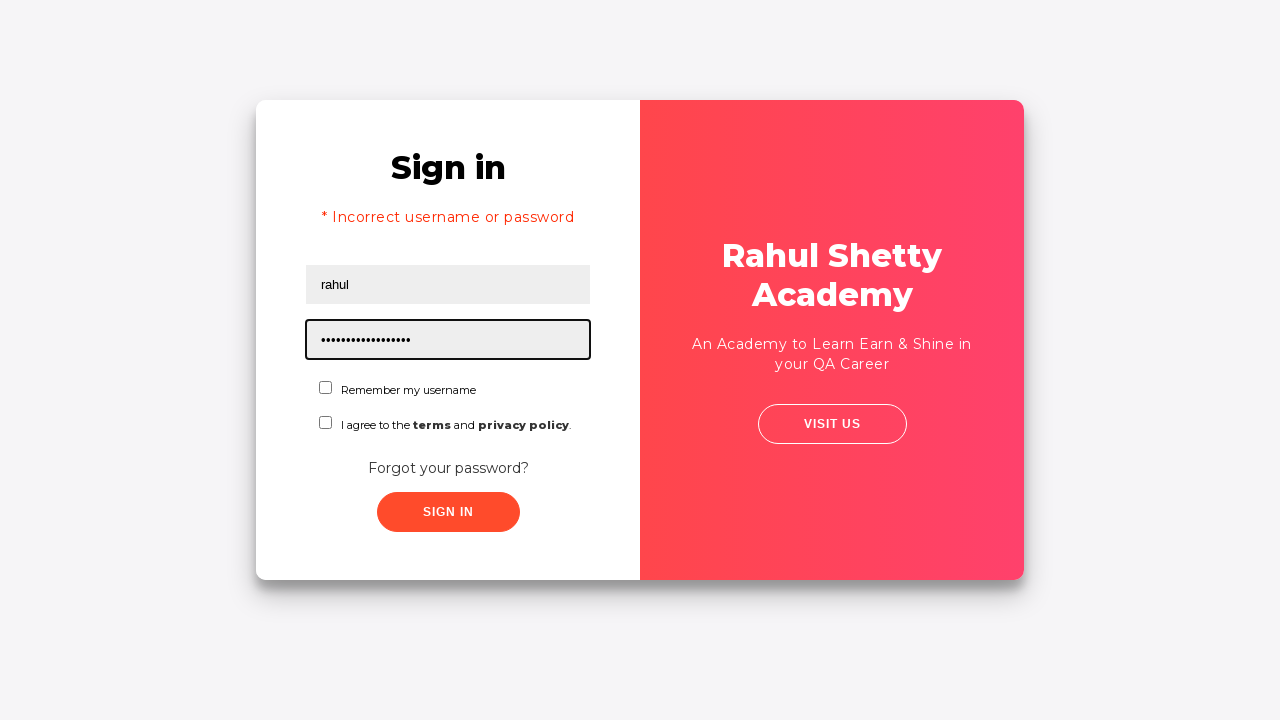

Checked 'Remember username' checkbox at (326, 388) on #chkboxOne
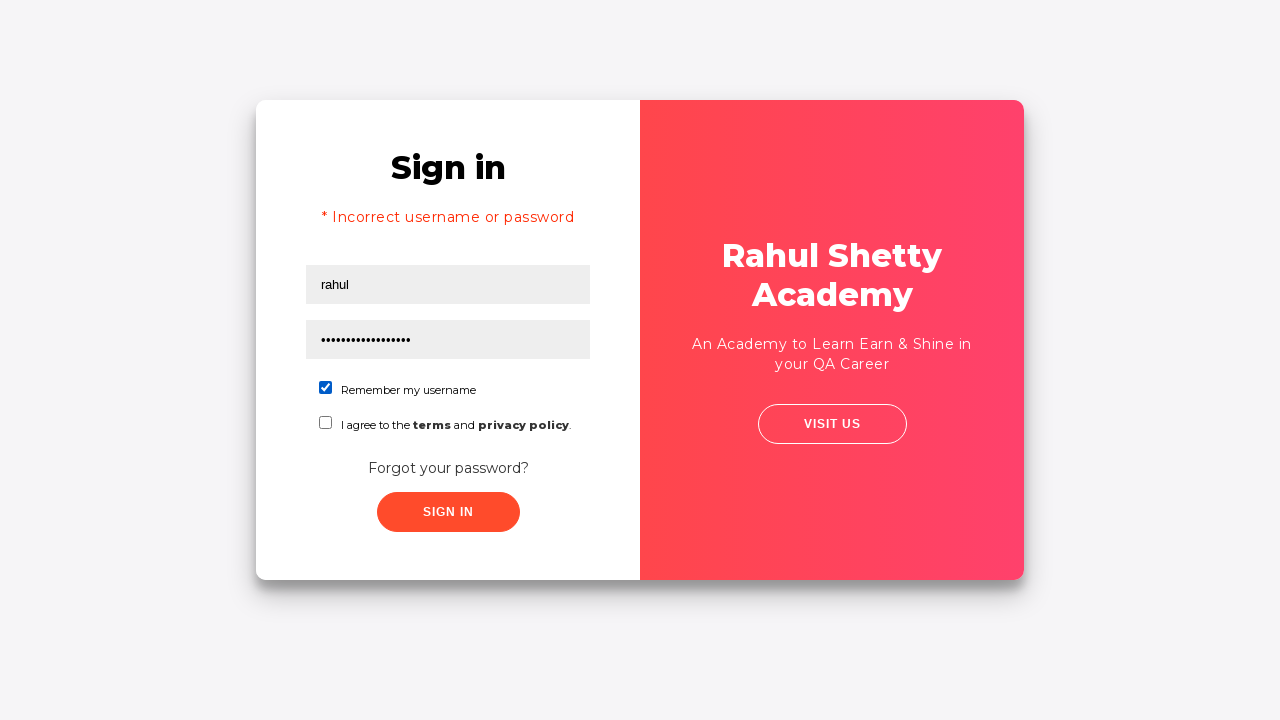

Clicked submit button to login with correct credentials at (448, 512) on xpath=//button[contains(@class,'submit')]
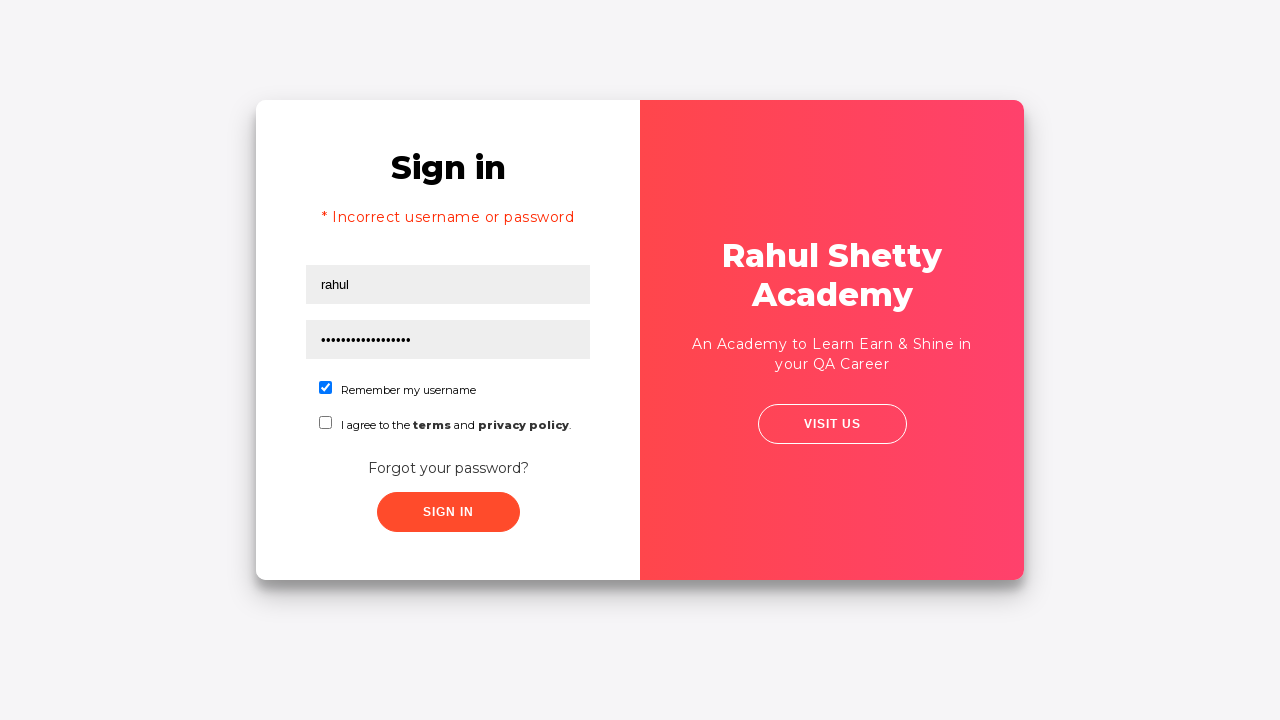

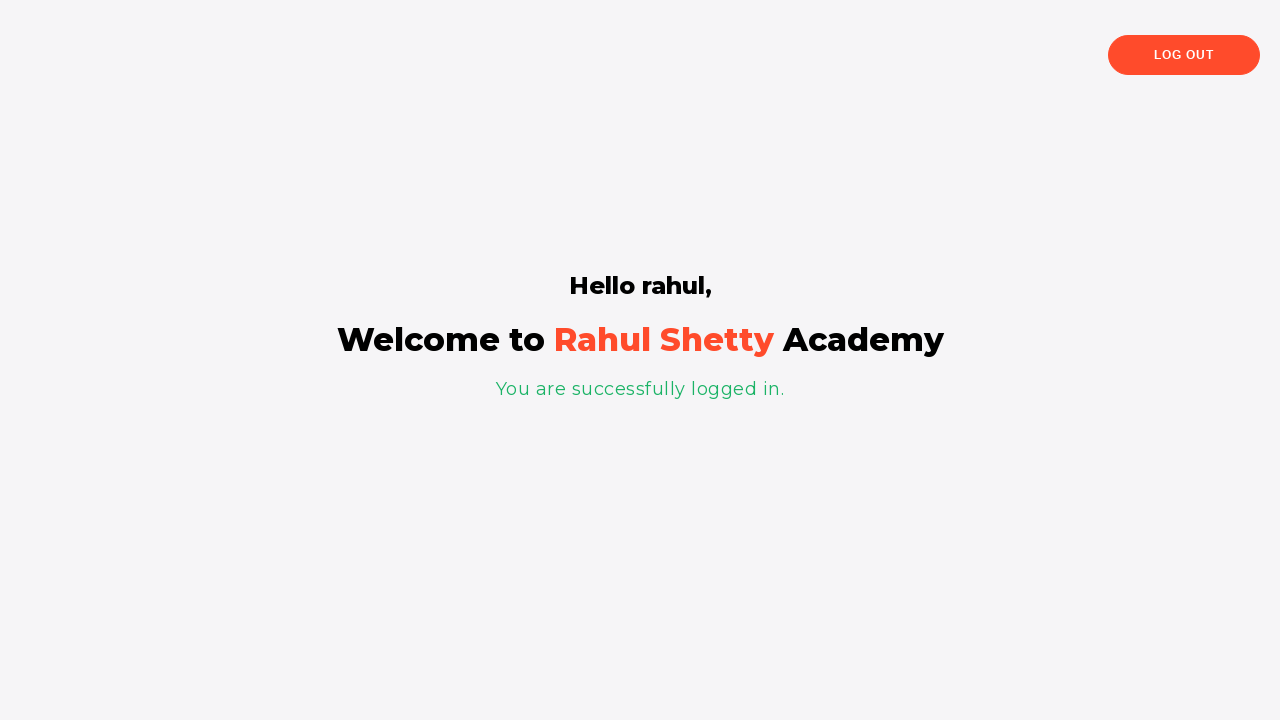